Tests window handling by clicking a link that opens a new window, extracting text from the new window, and using that text to fill a field in the original window

Starting URL: https://rahulshettyacademy.com/loginpagePractise/#

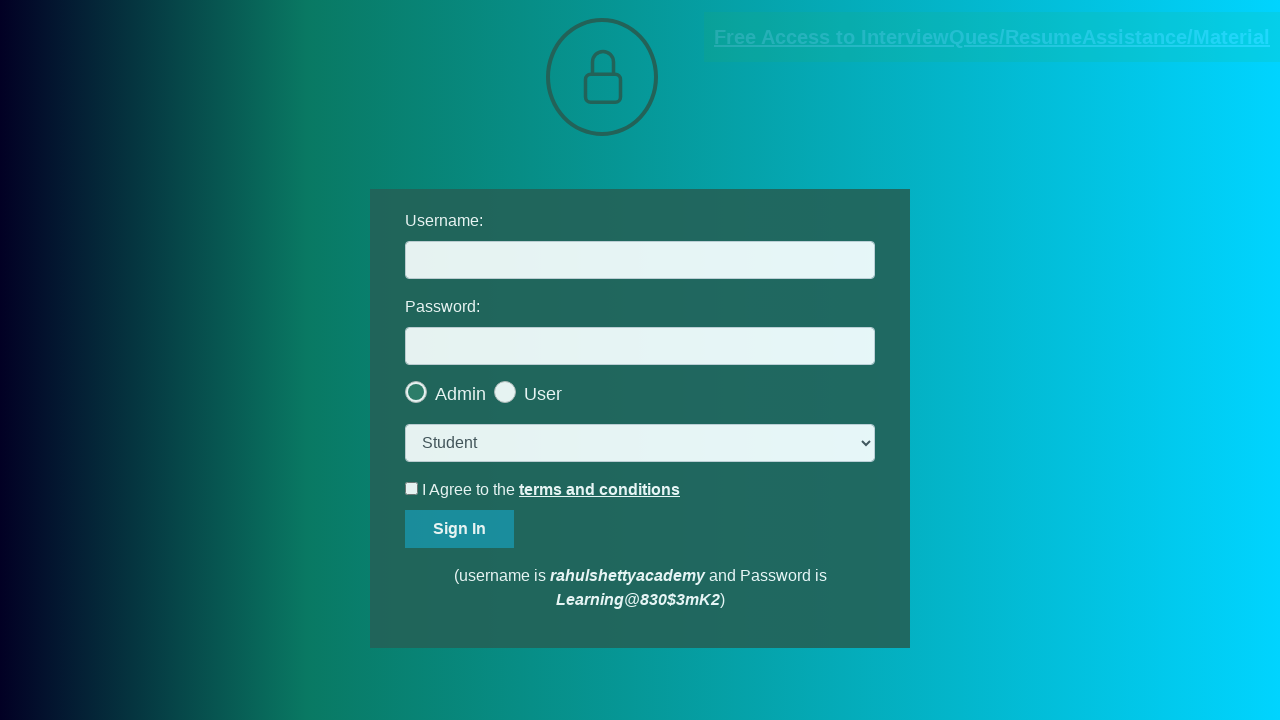

Clicked blinking text link to open new window at (992, 37) on a.blinkingText
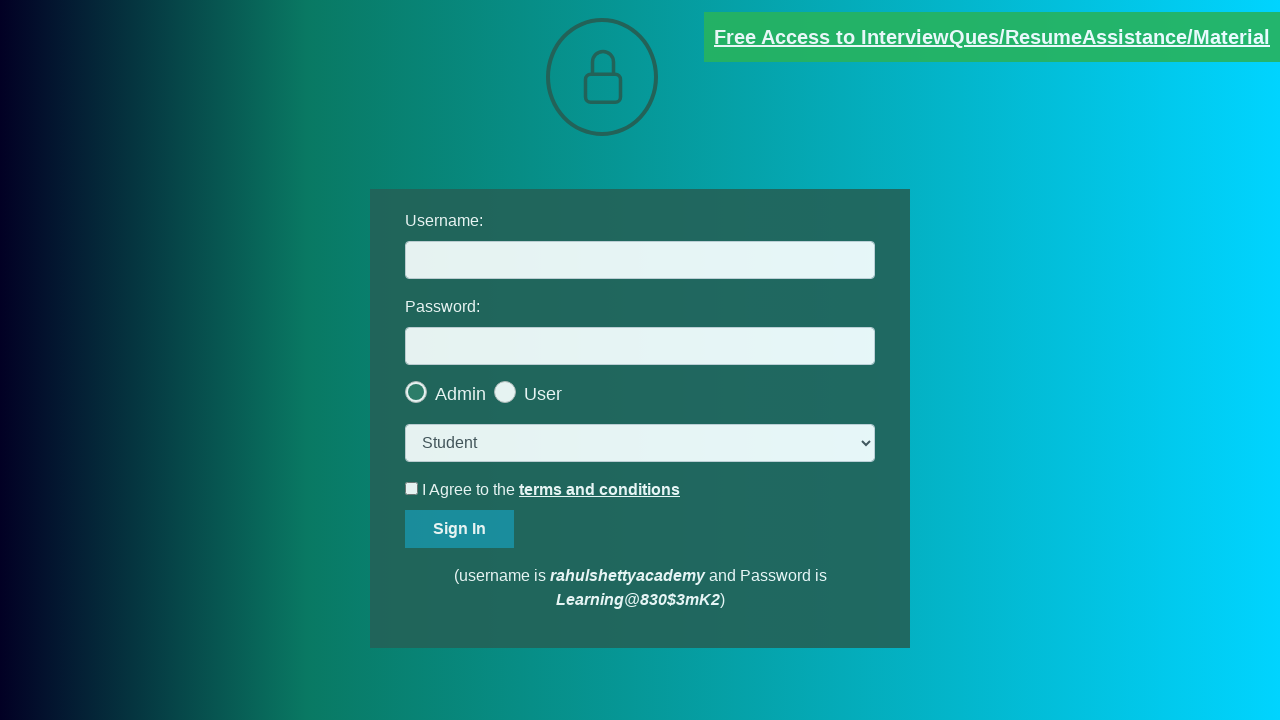

New window/tab opened and captured
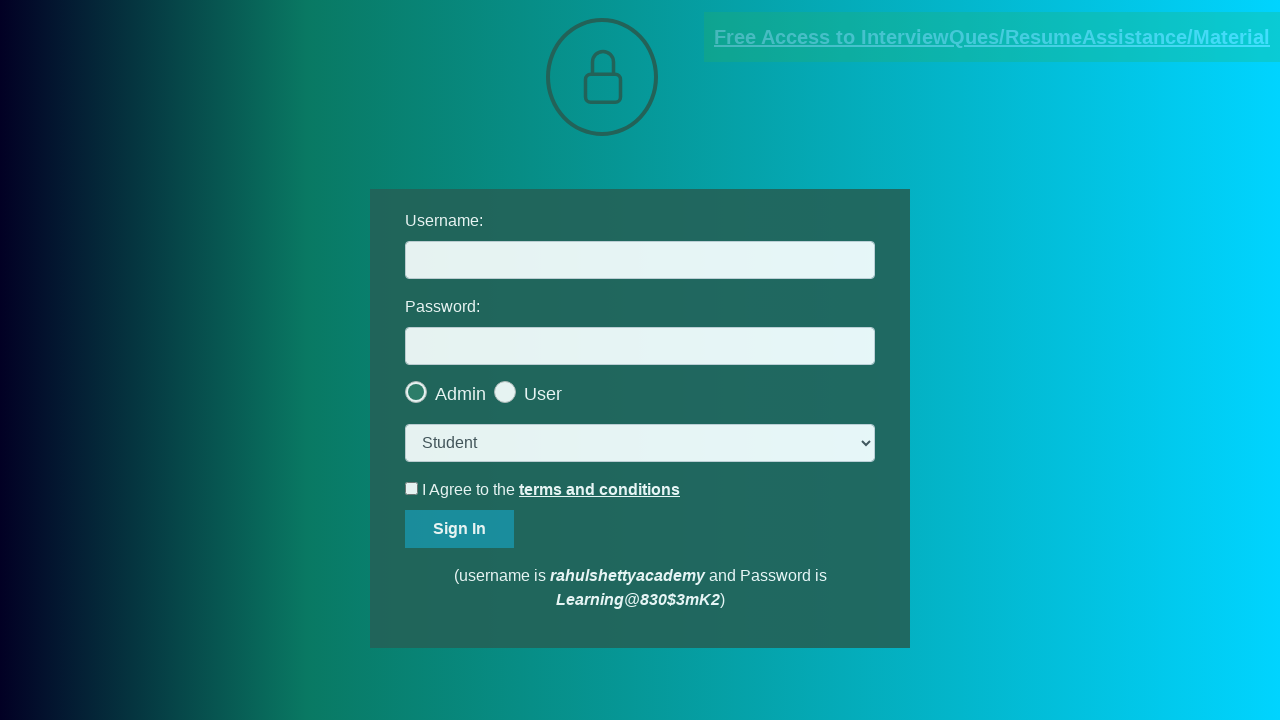

Extracted red text paragraph from new window
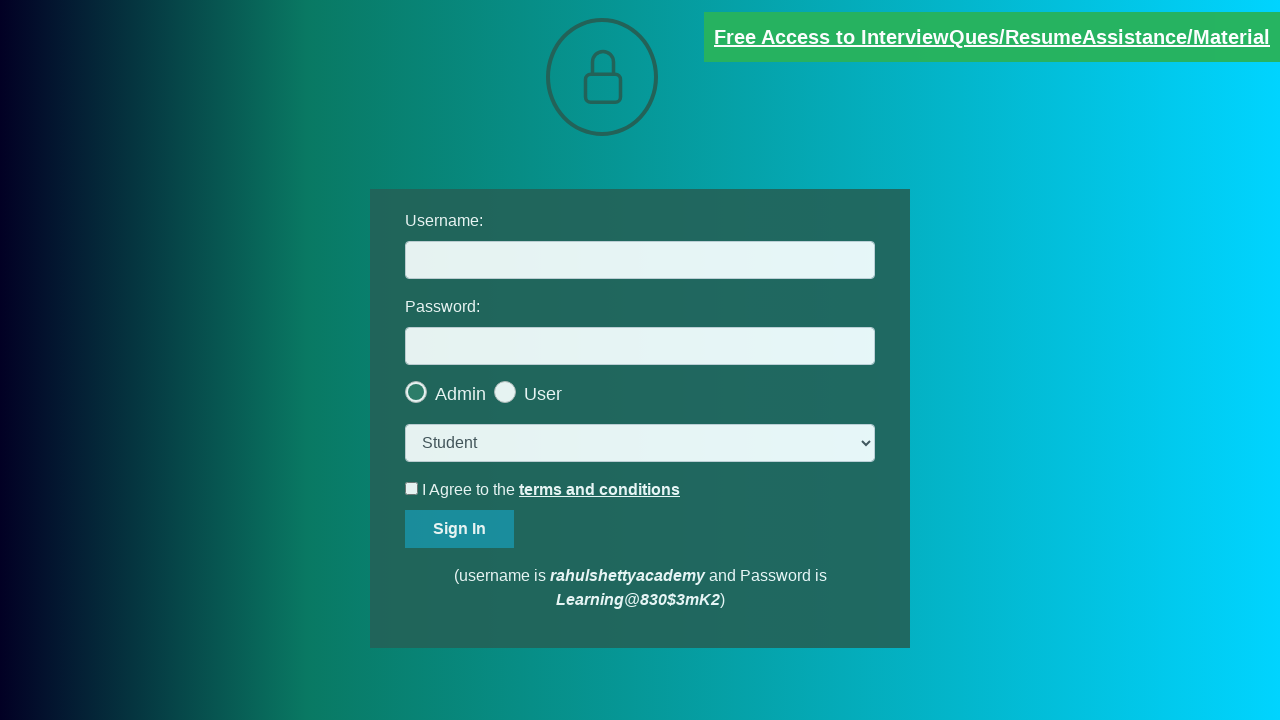

Extracted email from red text: mentor@rahulshettyacademy.com
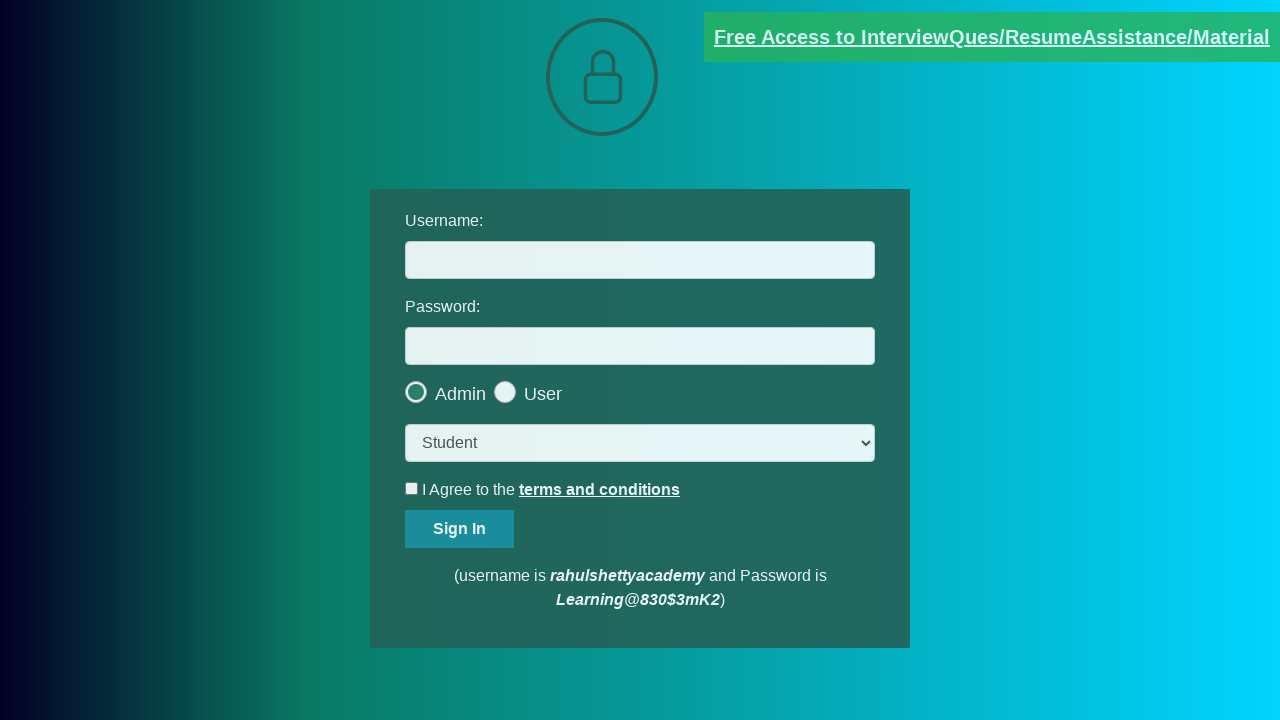

Filled username field with extracted email on #username
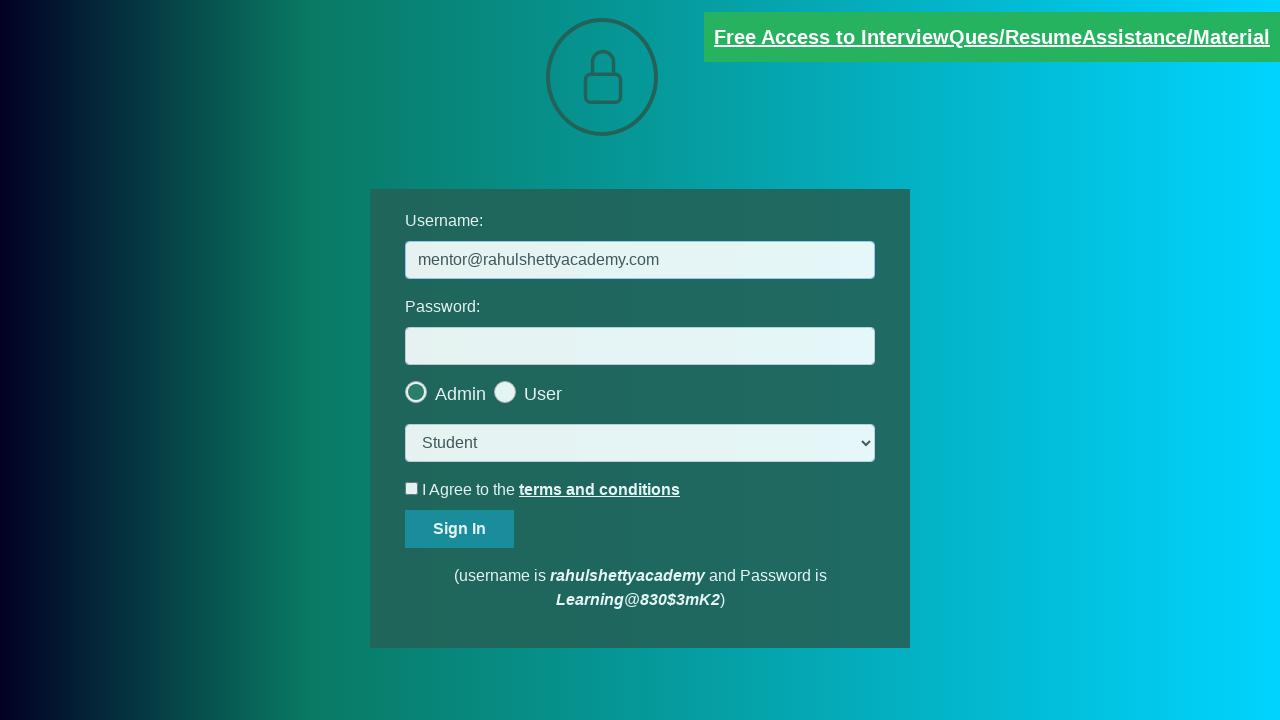

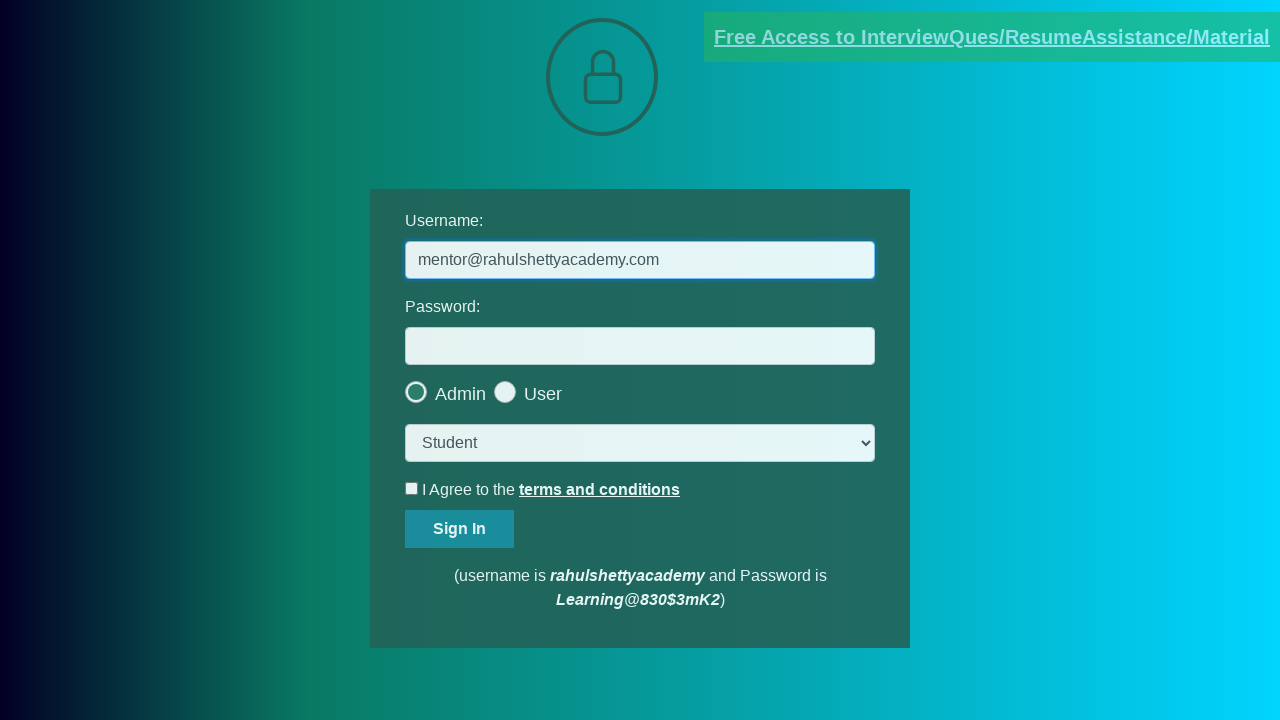